Clicks on the Russian language link and verifies that the paragraph contains specific Russian text

Starting URL: https://lipsum.com

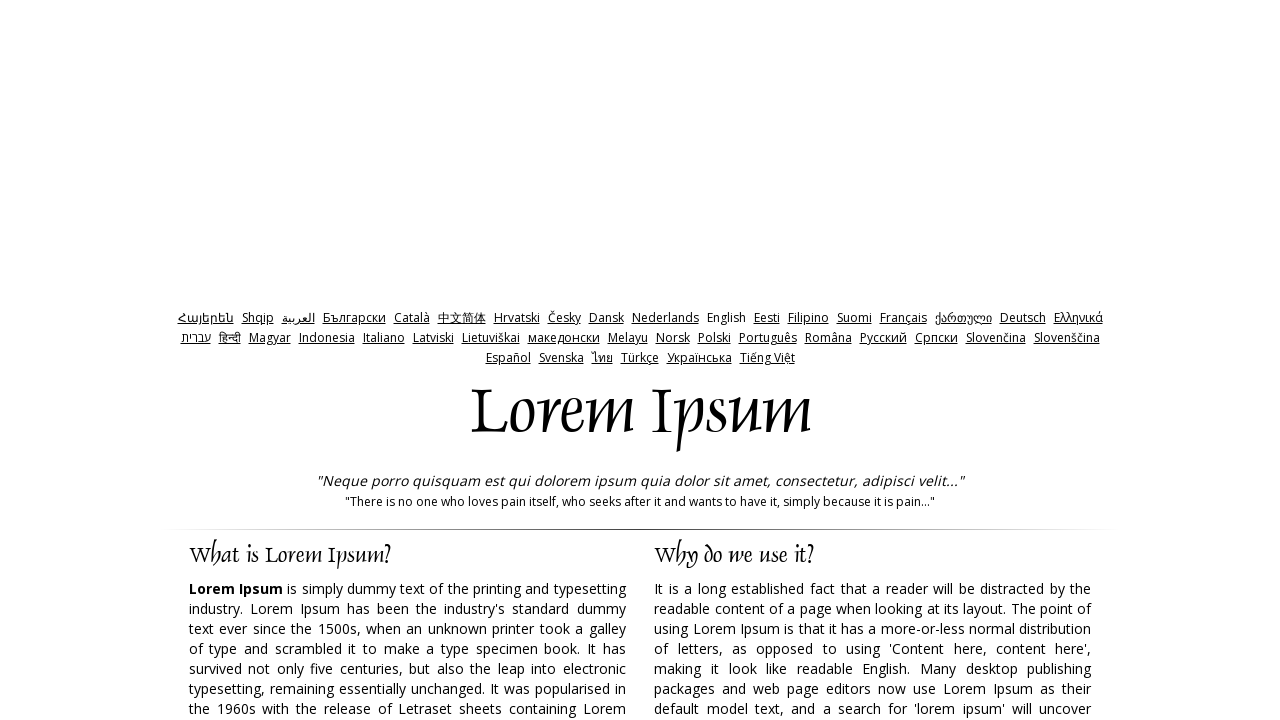

Clicked on Russian language link at (883, 338) on xpath=//div[@id='Languages']//a[contains(@href,'ru.lipsum')]
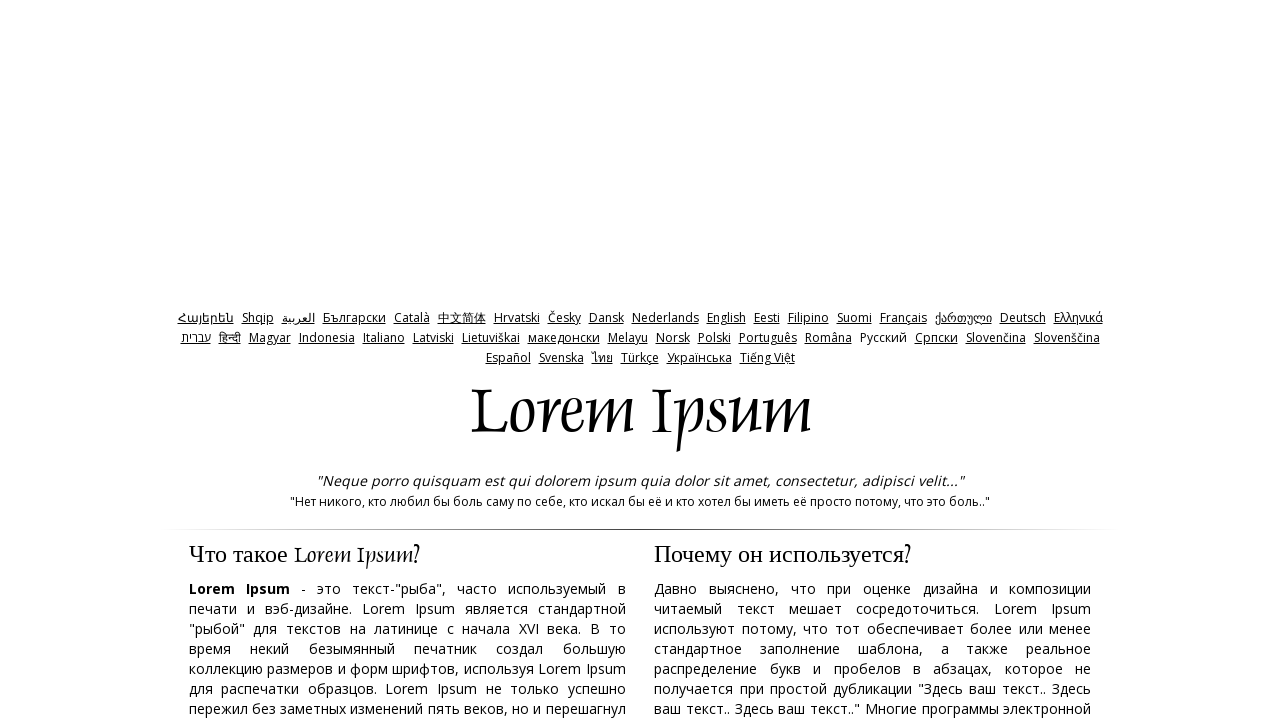

Page loaded after switching to Russian language
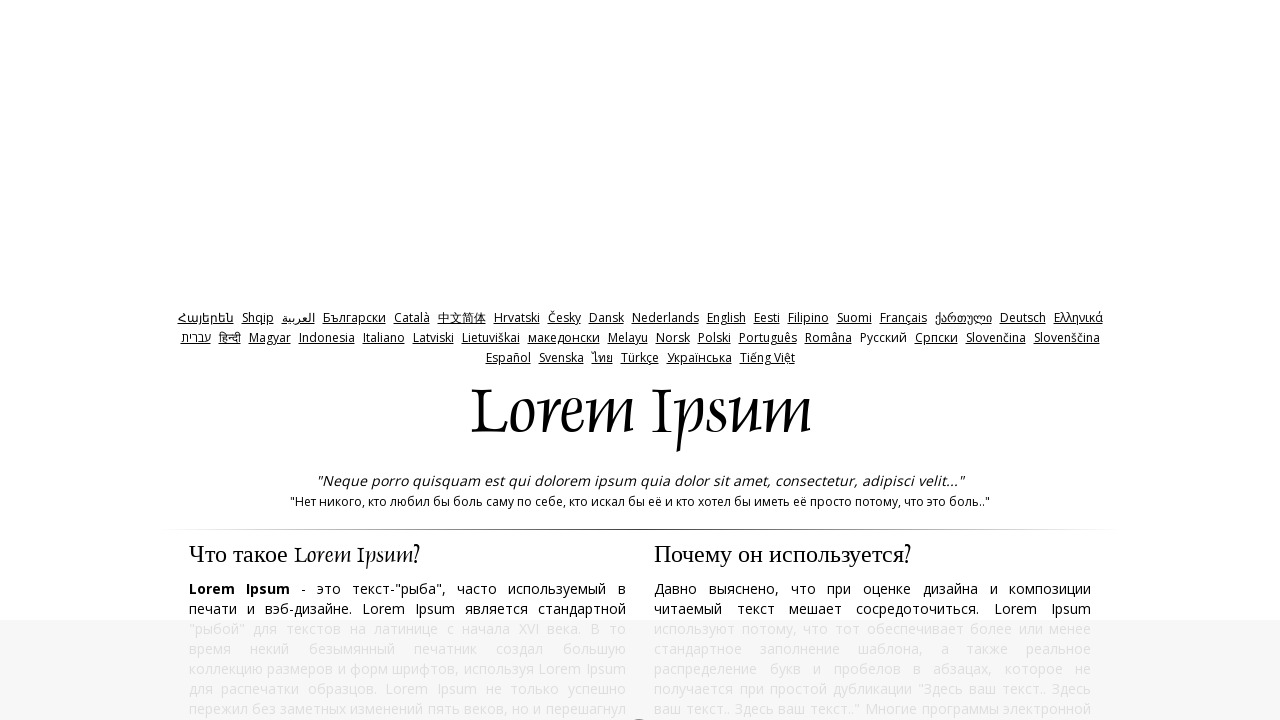

Retrieved paragraph text from the page
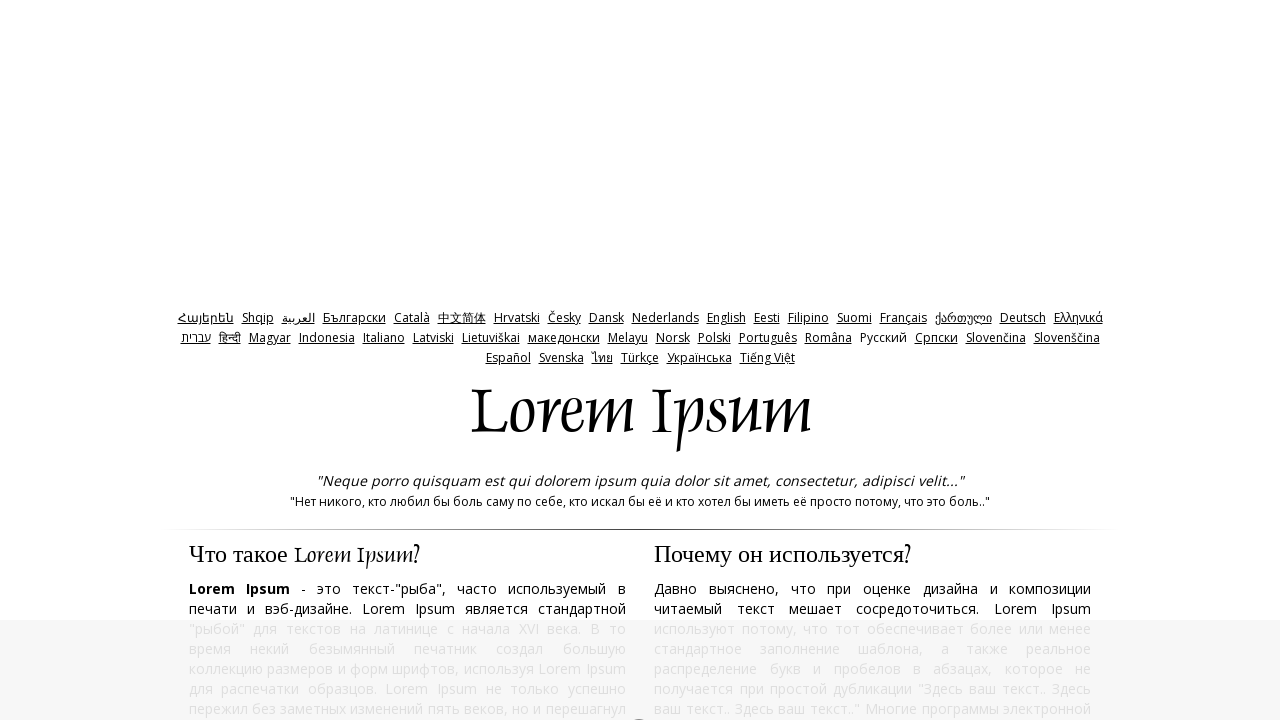

Verified that paragraph contains 'рыба' (fish) in Russian text
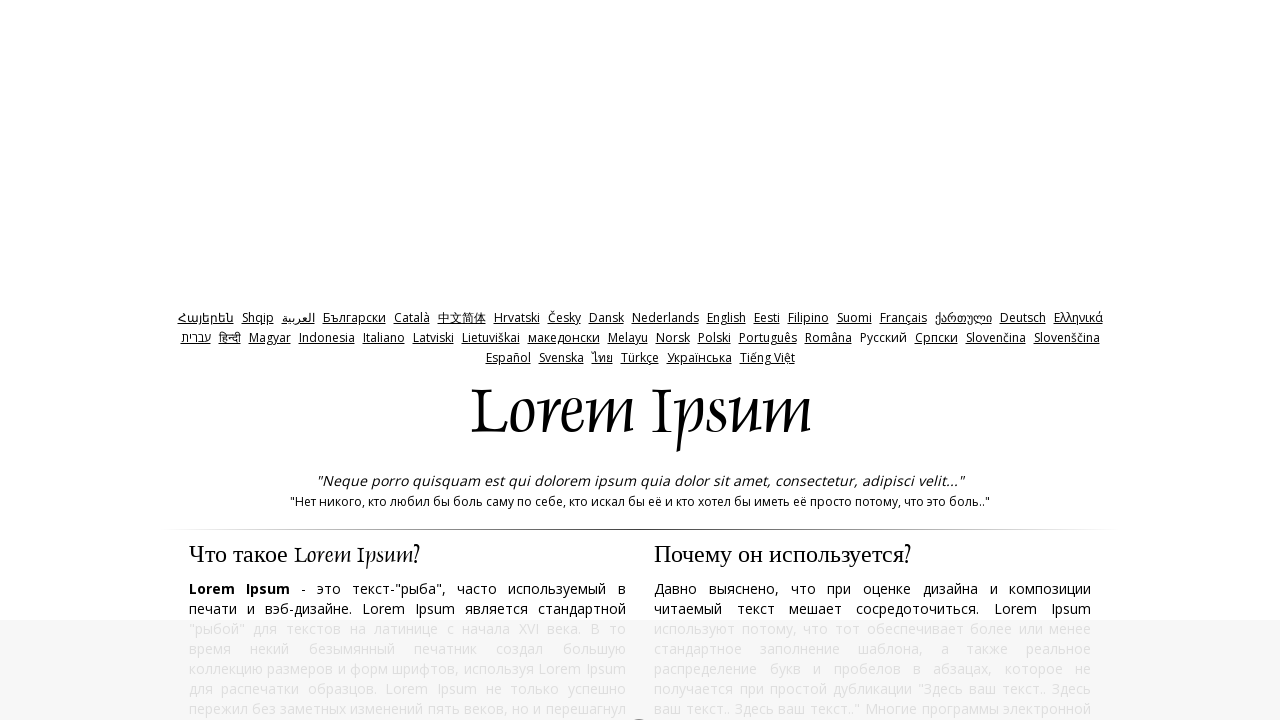

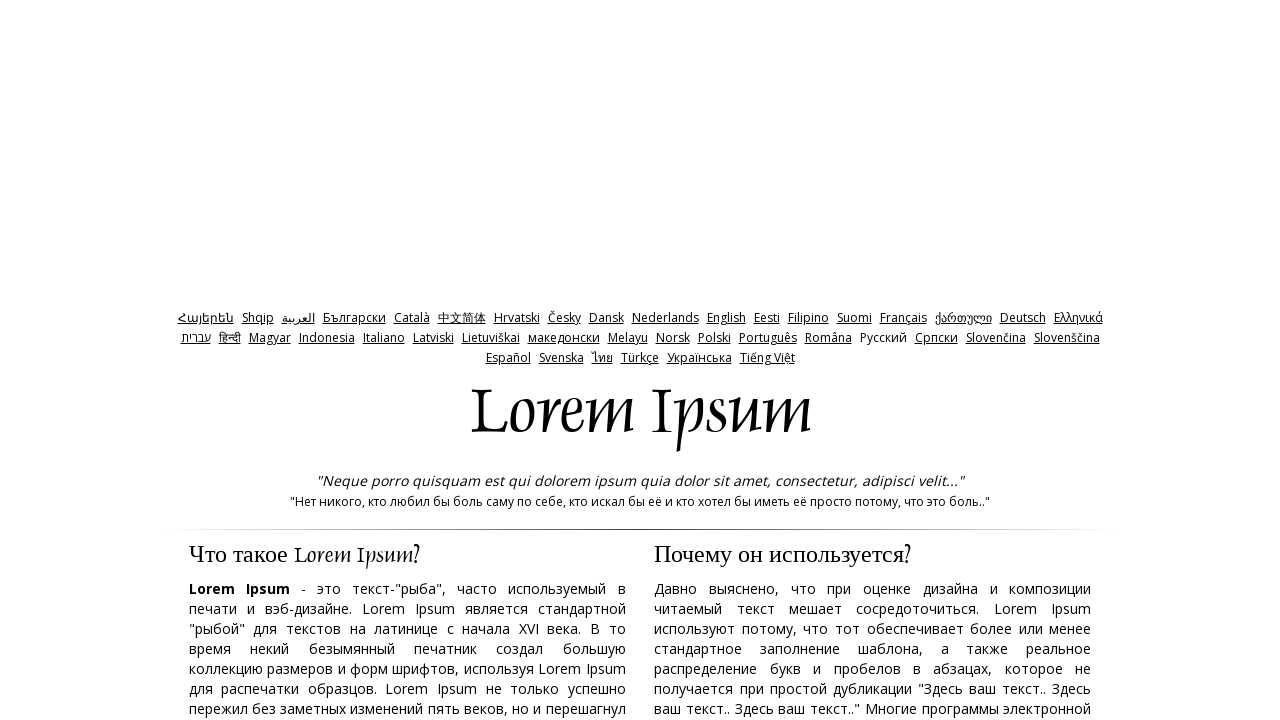